Tests alert functionality by entering a name in a text field, clicking an alert button, verifying the alert contains the name, and accepting the alert

Starting URL: https://rahulshettyacademy.com/AutomationPractice/

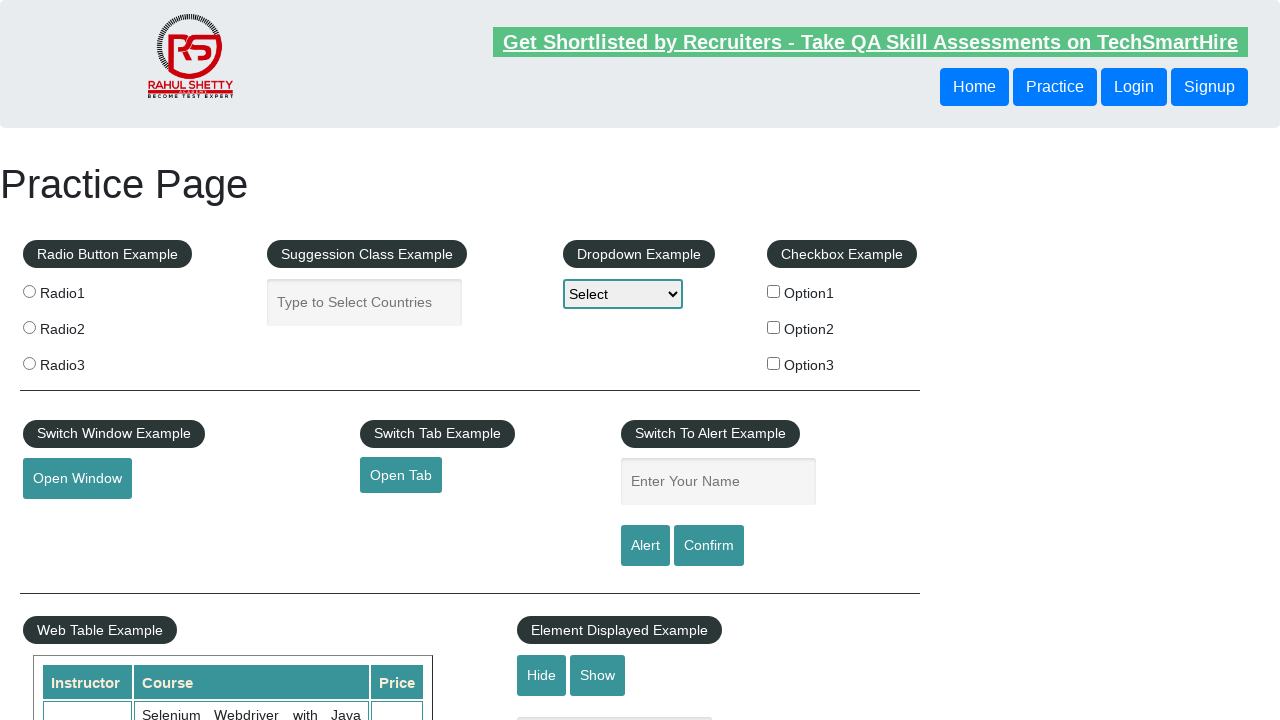

Entered 'Barbara' in the name input field on #name
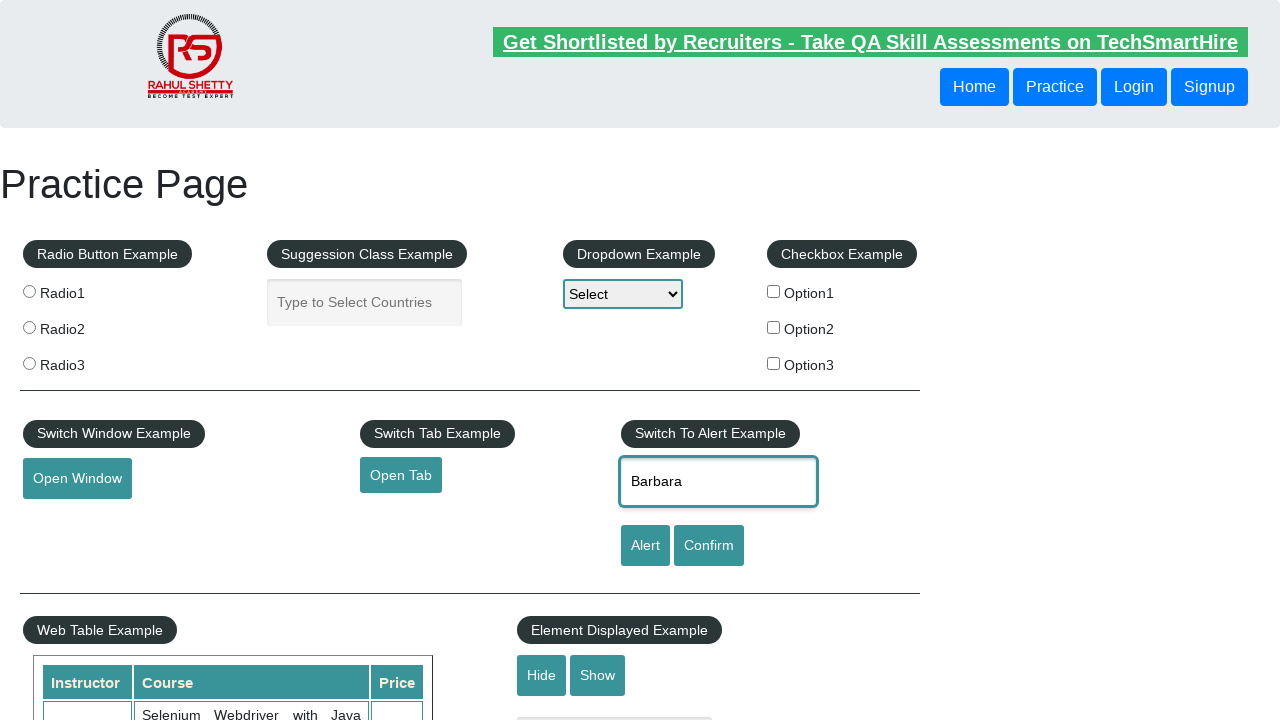

Clicked the alert button at (645, 546) on #alertbtn
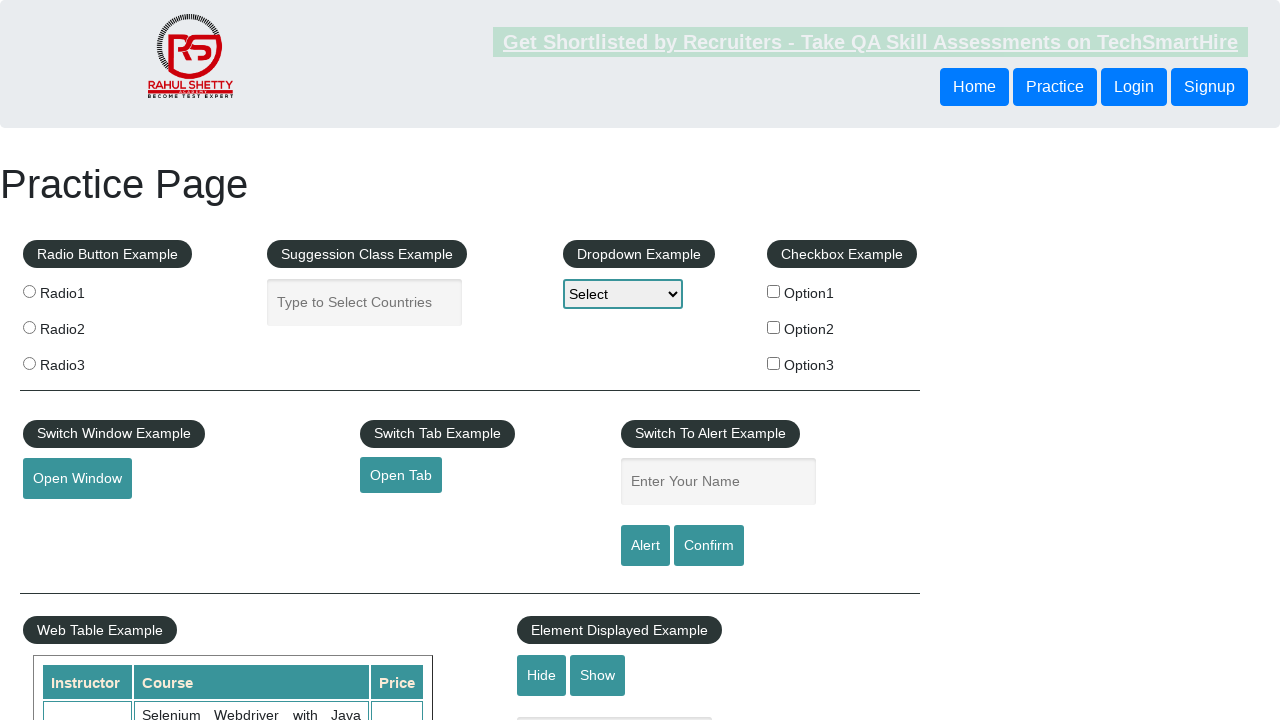

Set up dialog handler to accept alerts
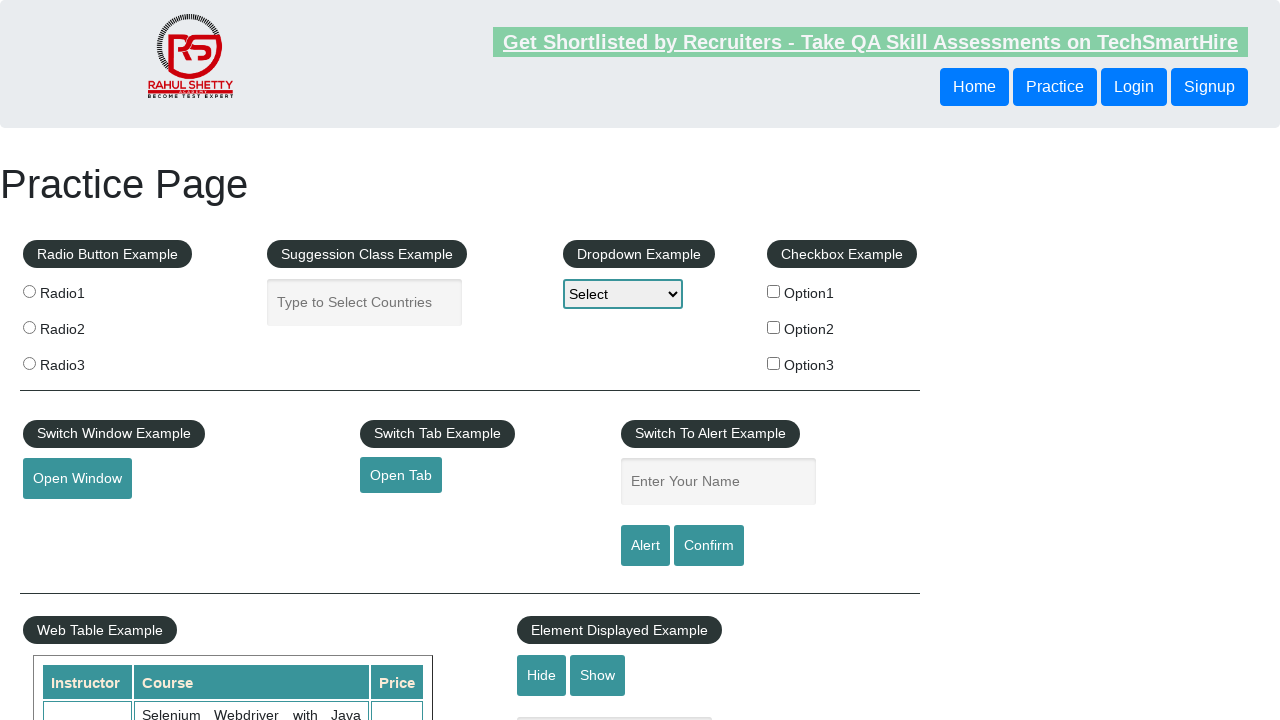

Registered dialog handler to verify 'Barbara' in alert message and accept it
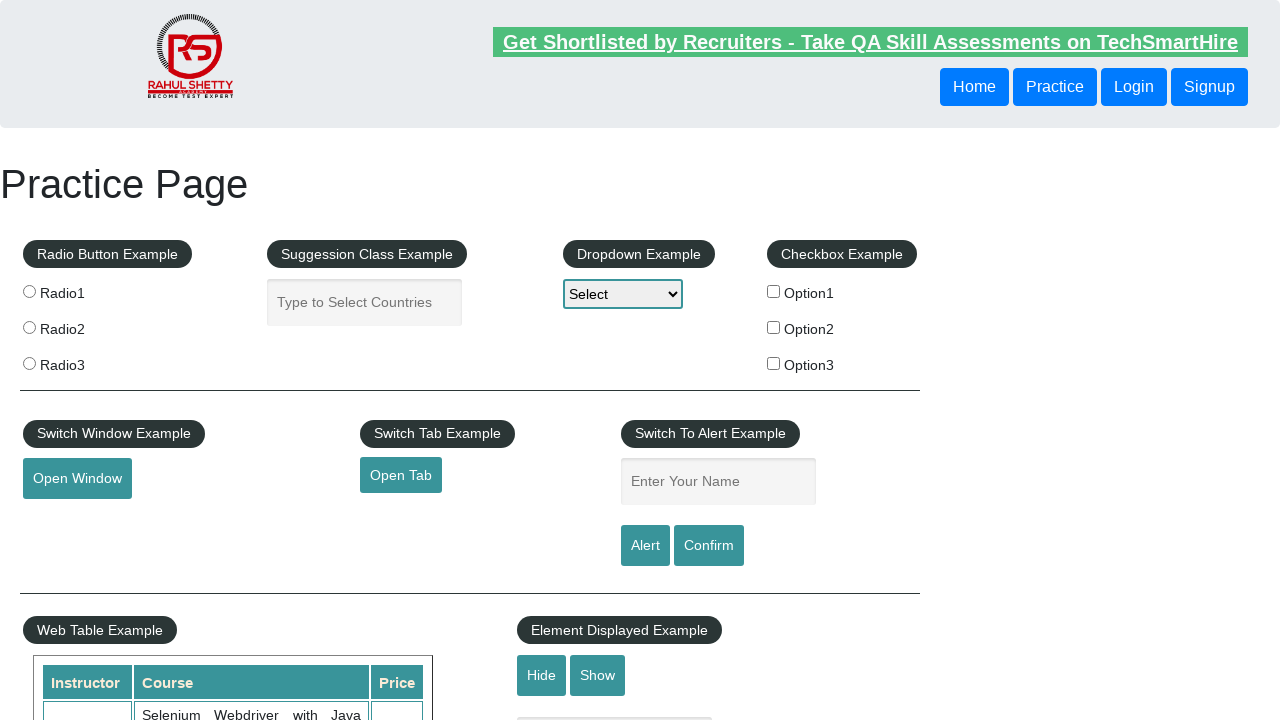

Clicked the alert button to trigger the dialog with name verification at (645, 546) on #alertbtn
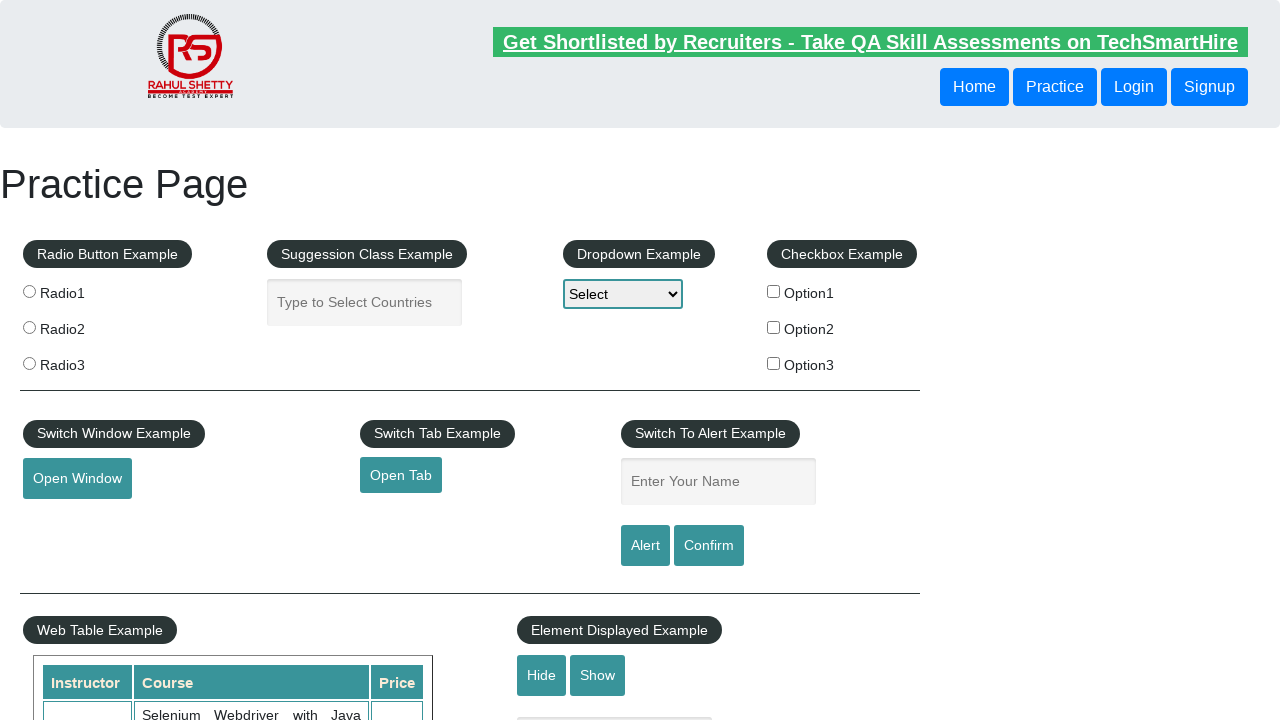

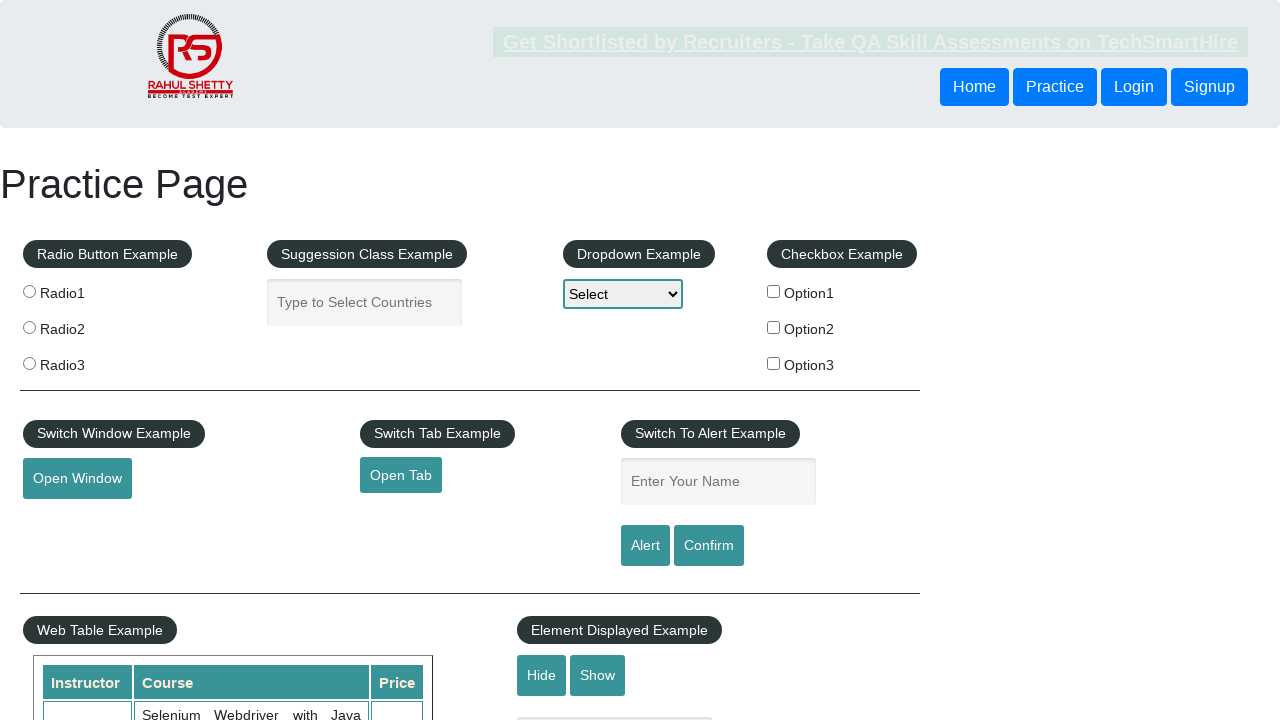